Tests navigation to the horizontal slider page and verifies the page header is displayed

Starting URL: https://the-internet.herokuapp.com/

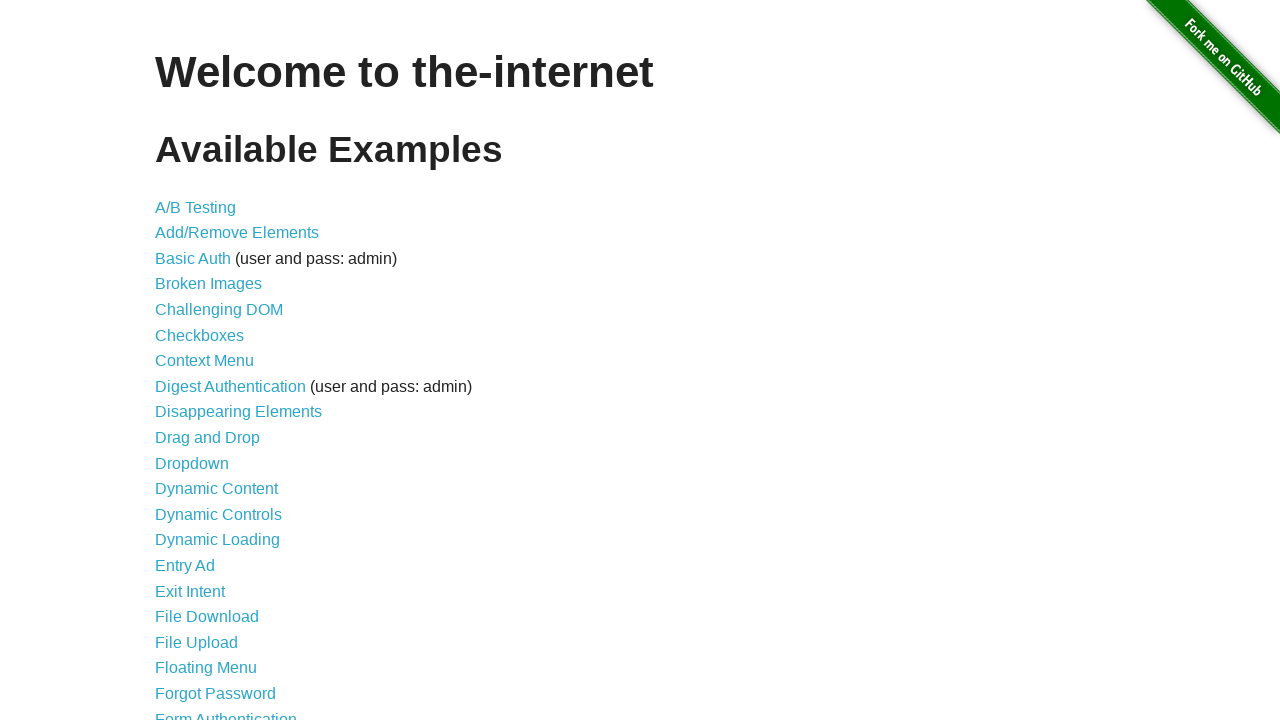

Waited for Horizontal Slider link to be present
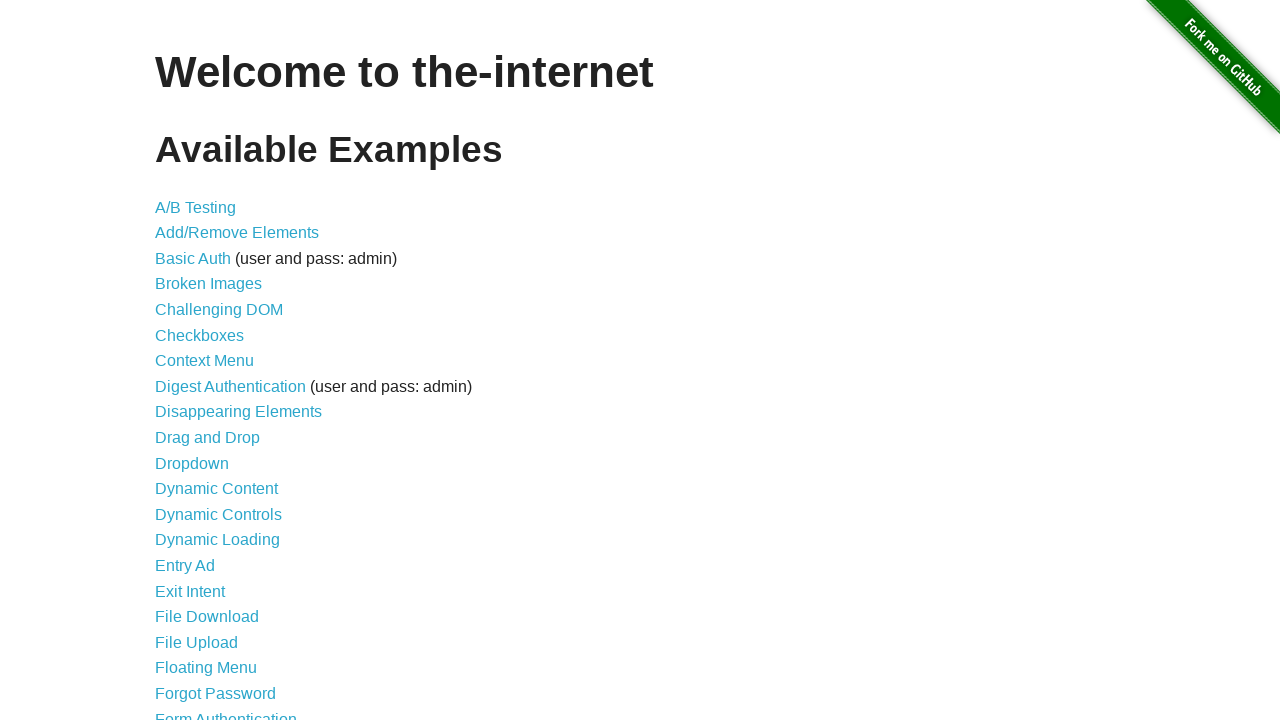

Clicked on Horizontal Slider link to navigate to the page at (214, 361) on a[href='/horizontal_slider']
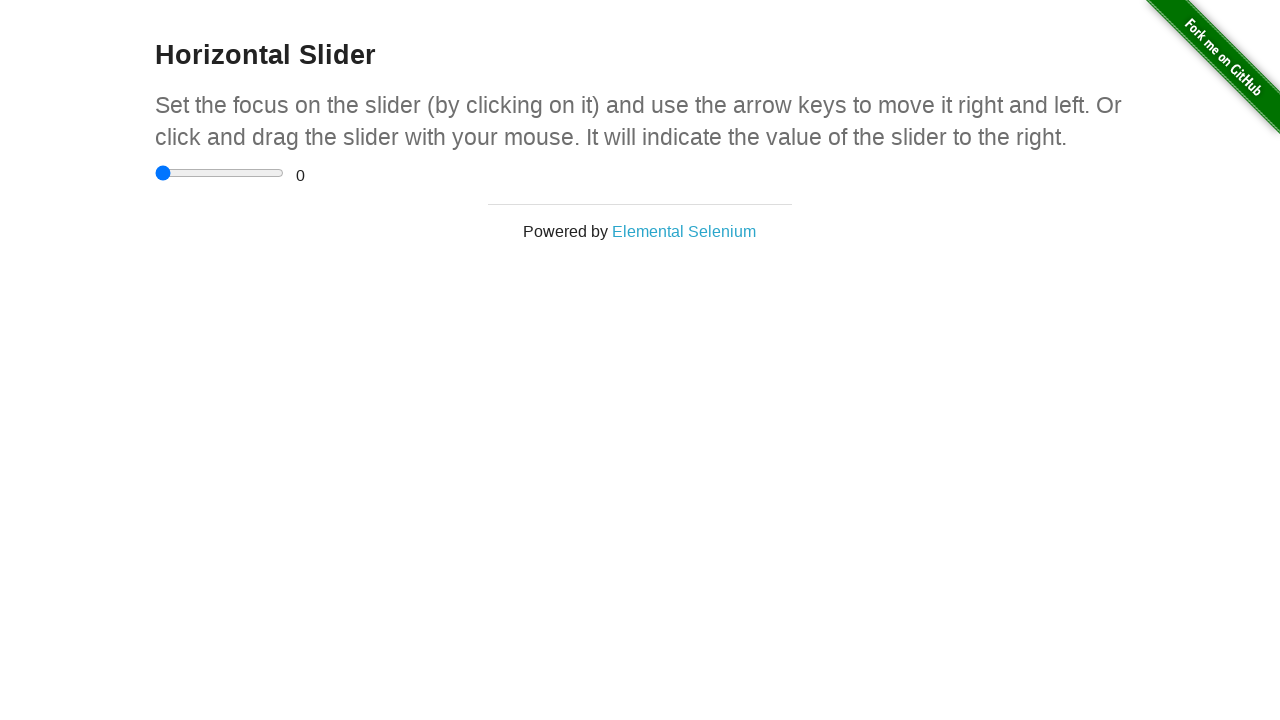

Verified the Horizontal Slider page header is displayed
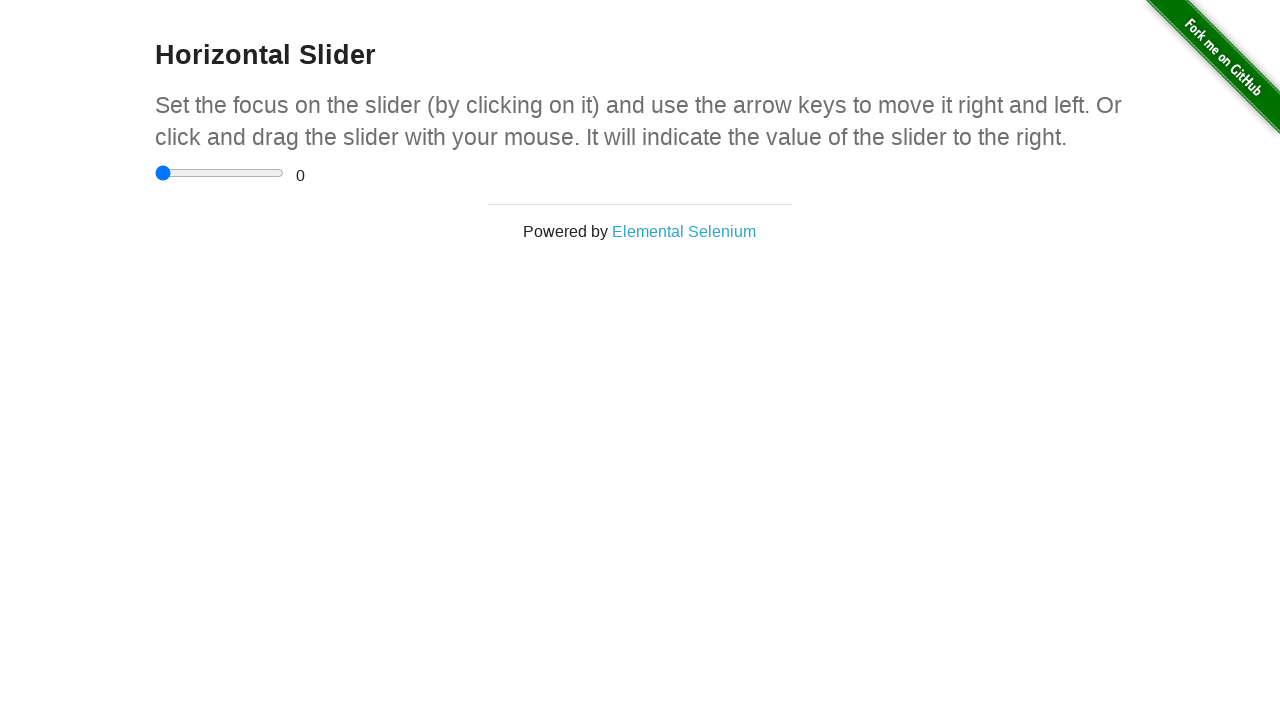

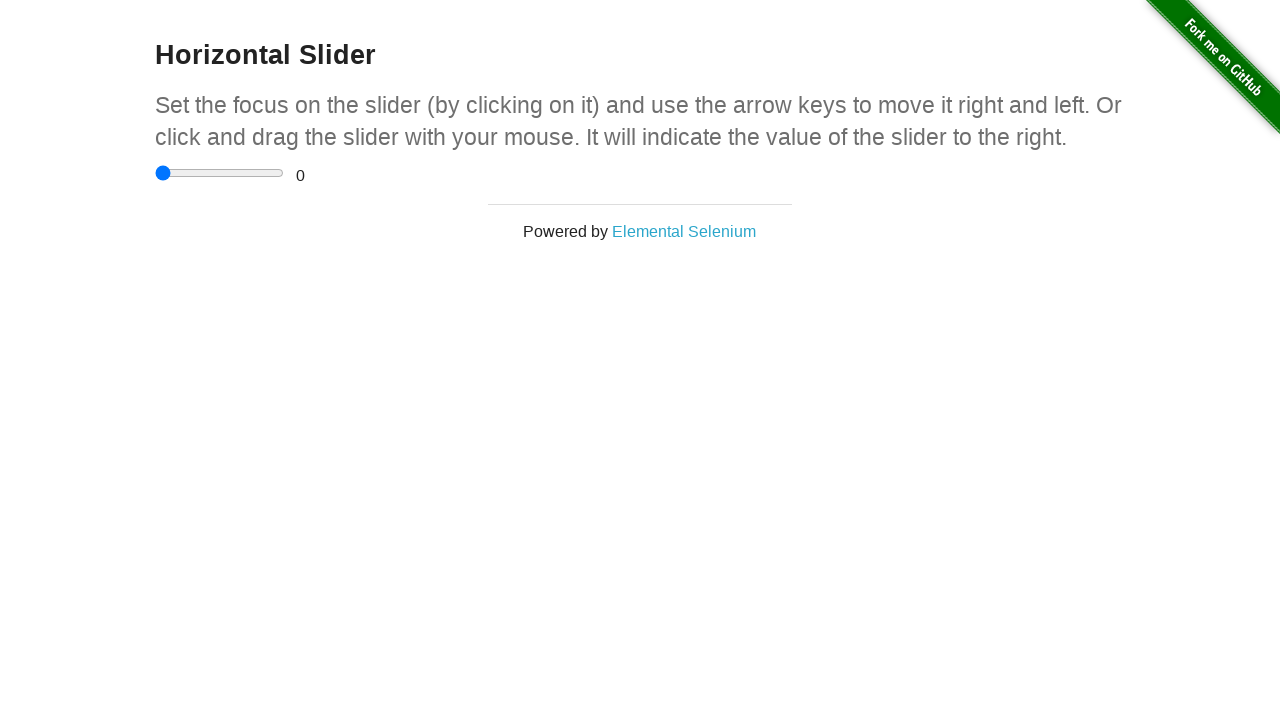